Navigates to a checkbox practice page and clicks all checkboxes in the basic section

Starting URL: https://www.leafground.com/checkbox.xhtml

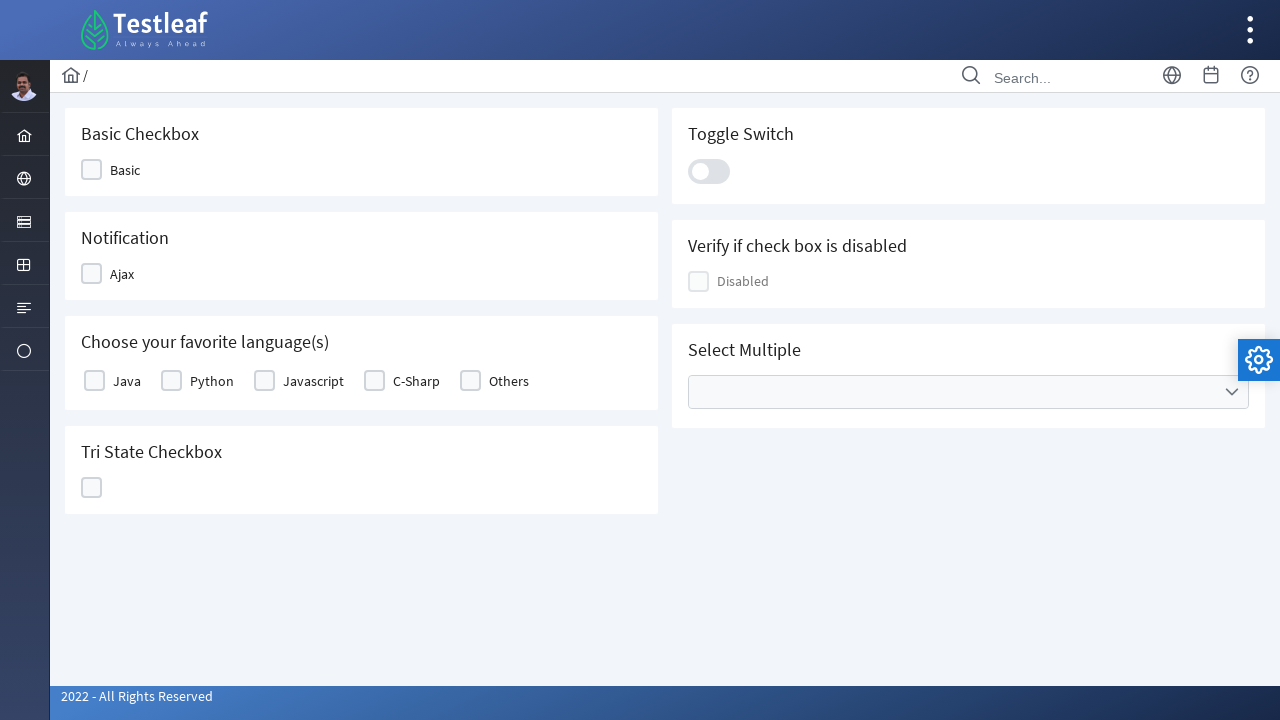

Navigated to checkbox practice page
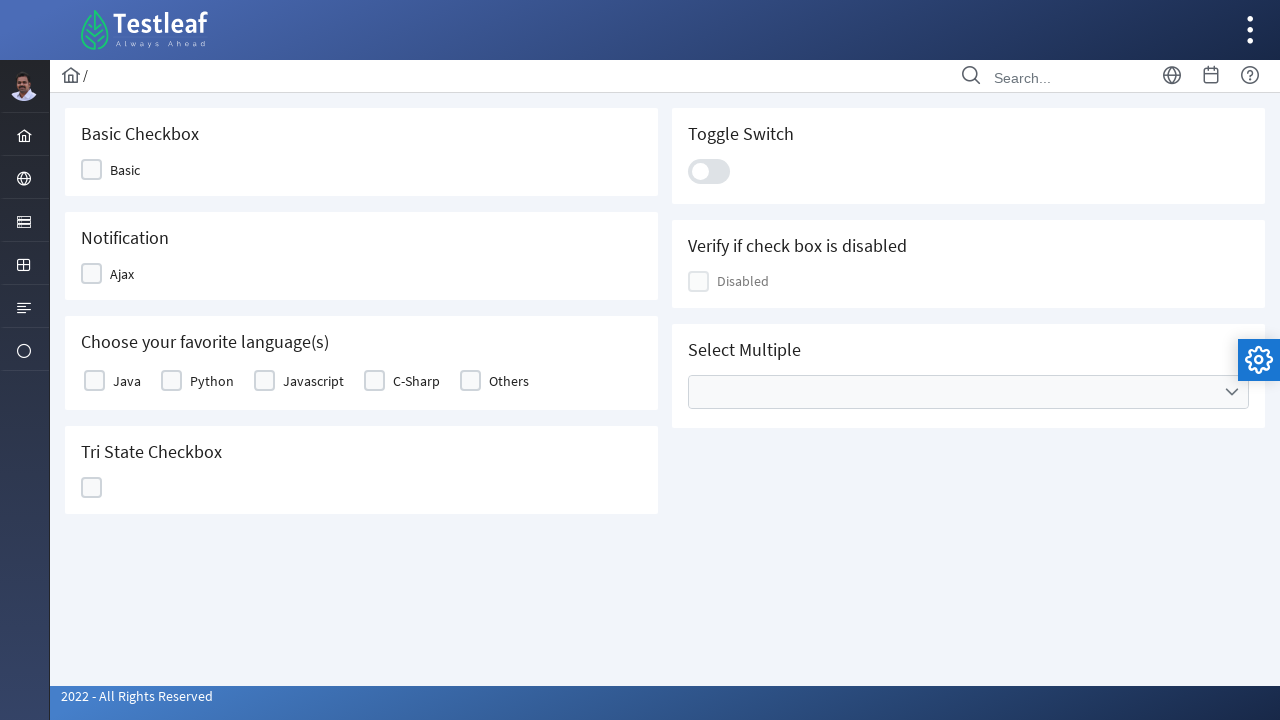

Located all checkboxes in the basic section
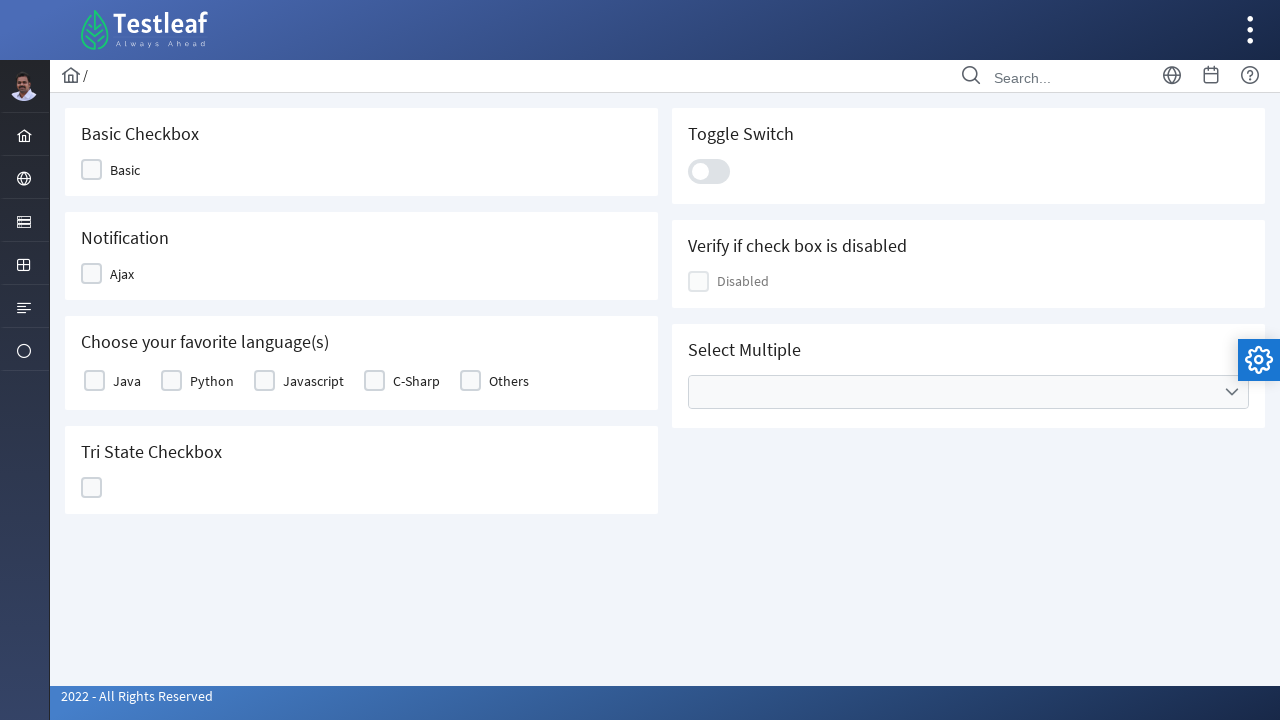

Clicked a checkbox in the basic section at (94, 381) on xpath=//*[@id="j_idt87:basic"]//div[@class="ui-chkbox ui-widget"] >> nth=0
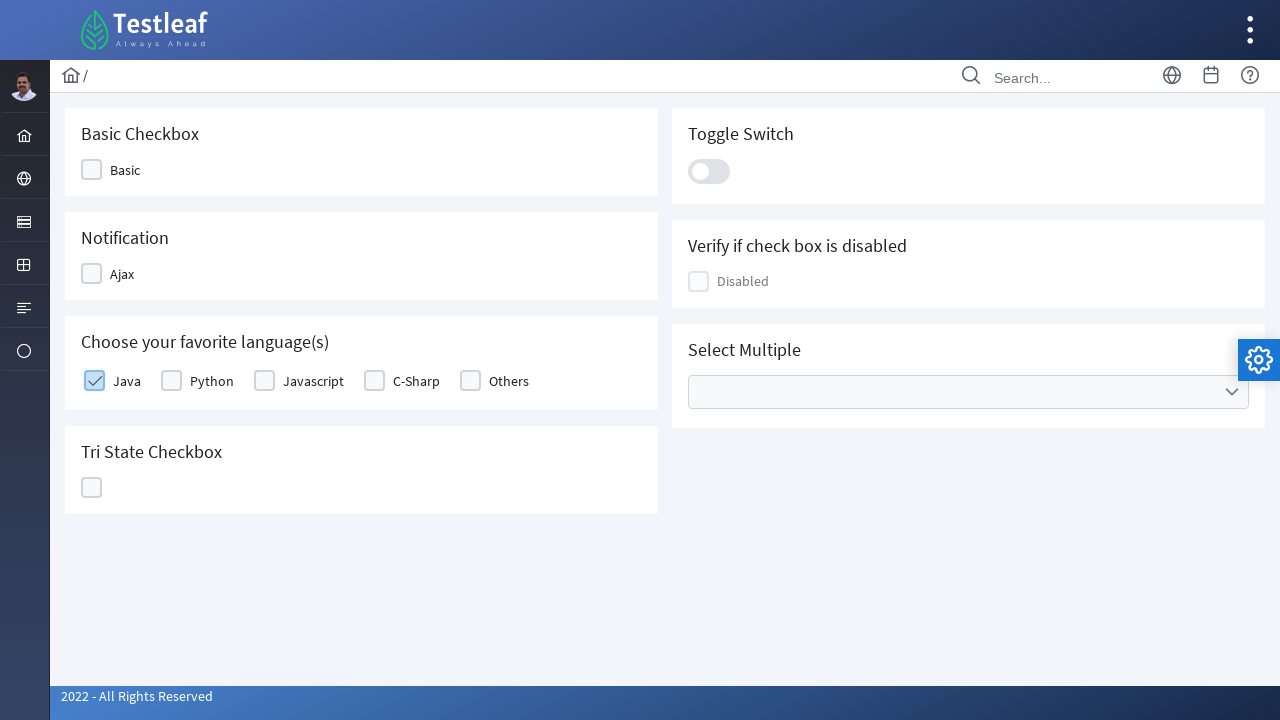

Clicked a checkbox in the basic section at (172, 381) on xpath=//*[@id="j_idt87:basic"]//div[@class="ui-chkbox ui-widget"] >> nth=1
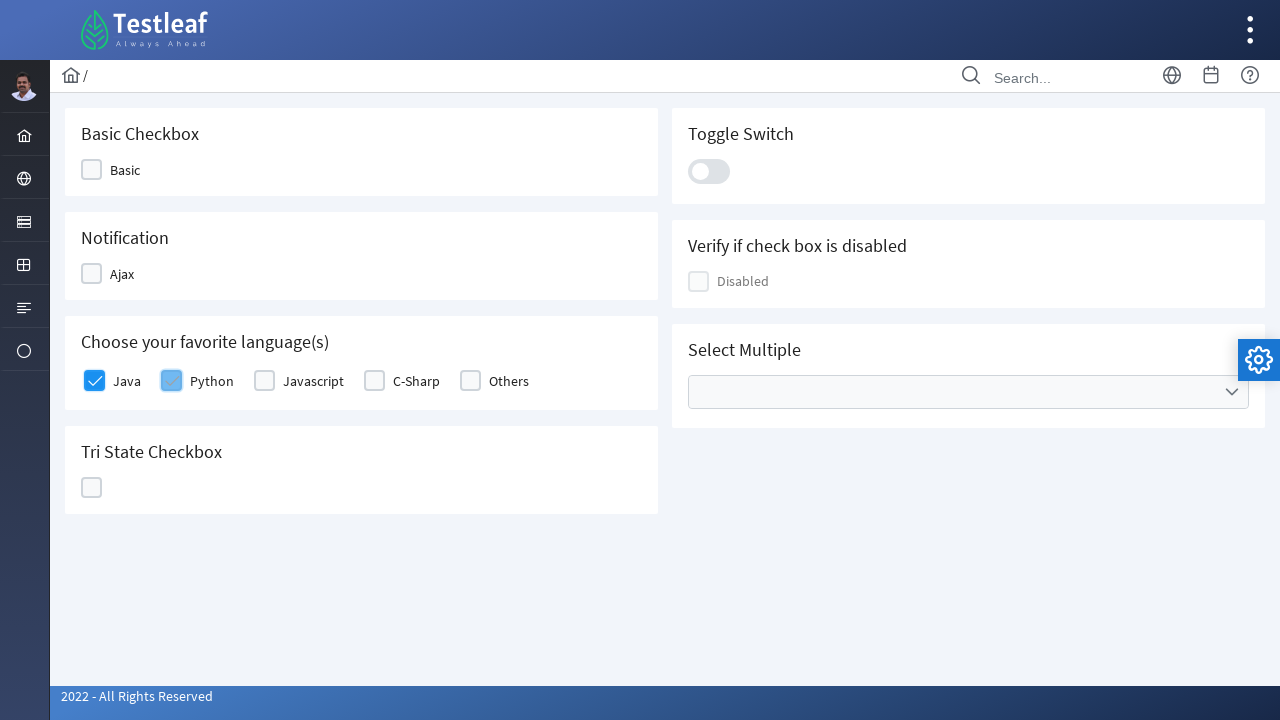

Clicked a checkbox in the basic section at (264, 381) on xpath=//*[@id="j_idt87:basic"]//div[@class="ui-chkbox ui-widget"] >> nth=2
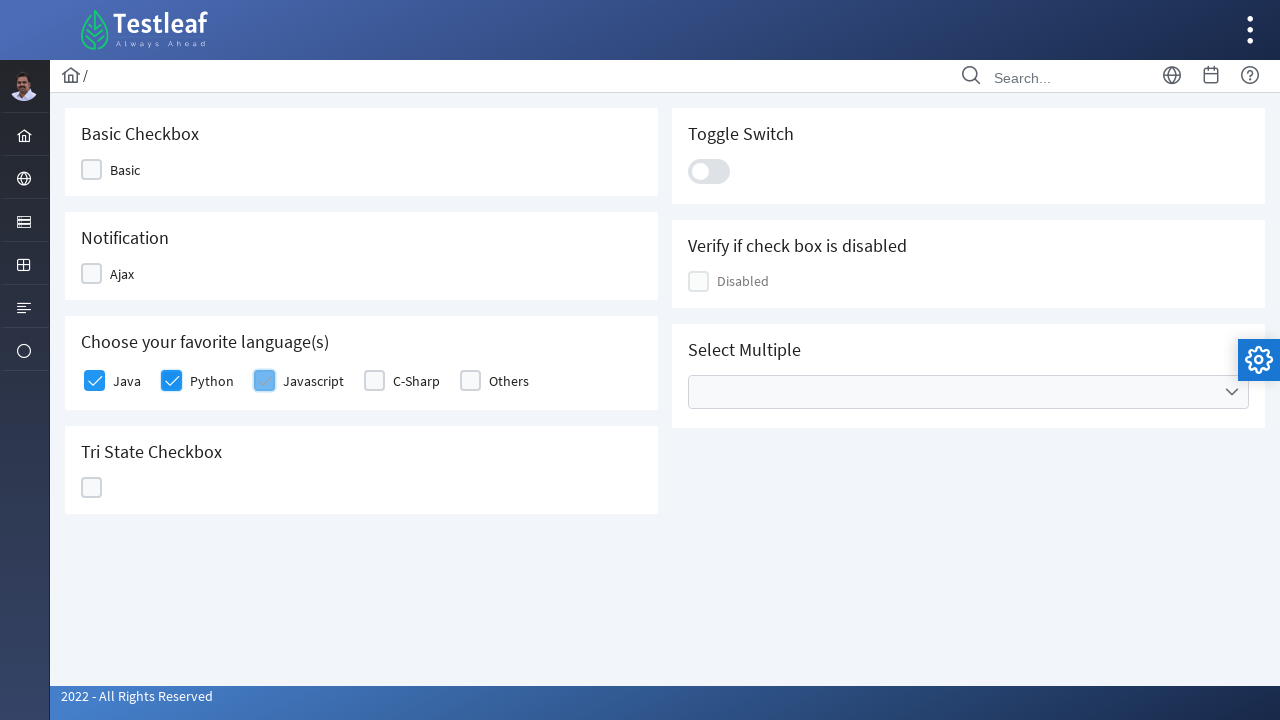

Clicked a checkbox in the basic section at (374, 381) on xpath=//*[@id="j_idt87:basic"]//div[@class="ui-chkbox ui-widget"] >> nth=3
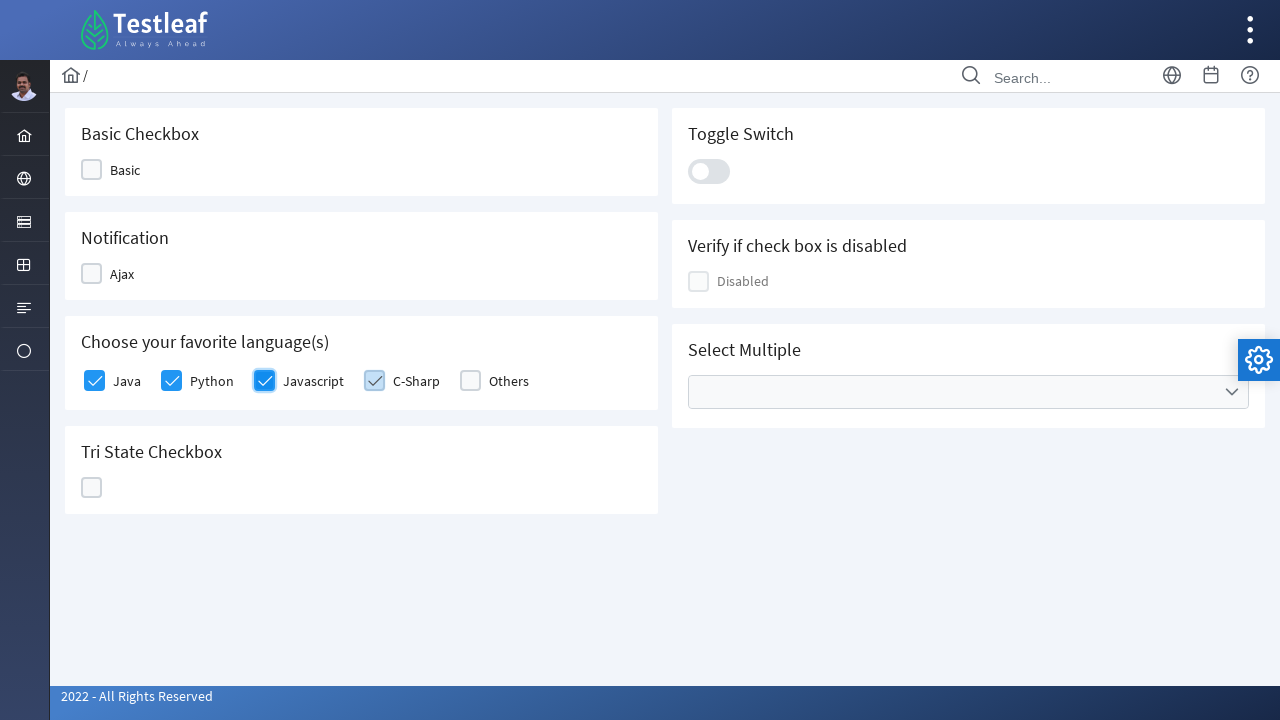

Clicked a checkbox in the basic section at (470, 381) on xpath=//*[@id="j_idt87:basic"]//div[@class="ui-chkbox ui-widget"] >> nth=4
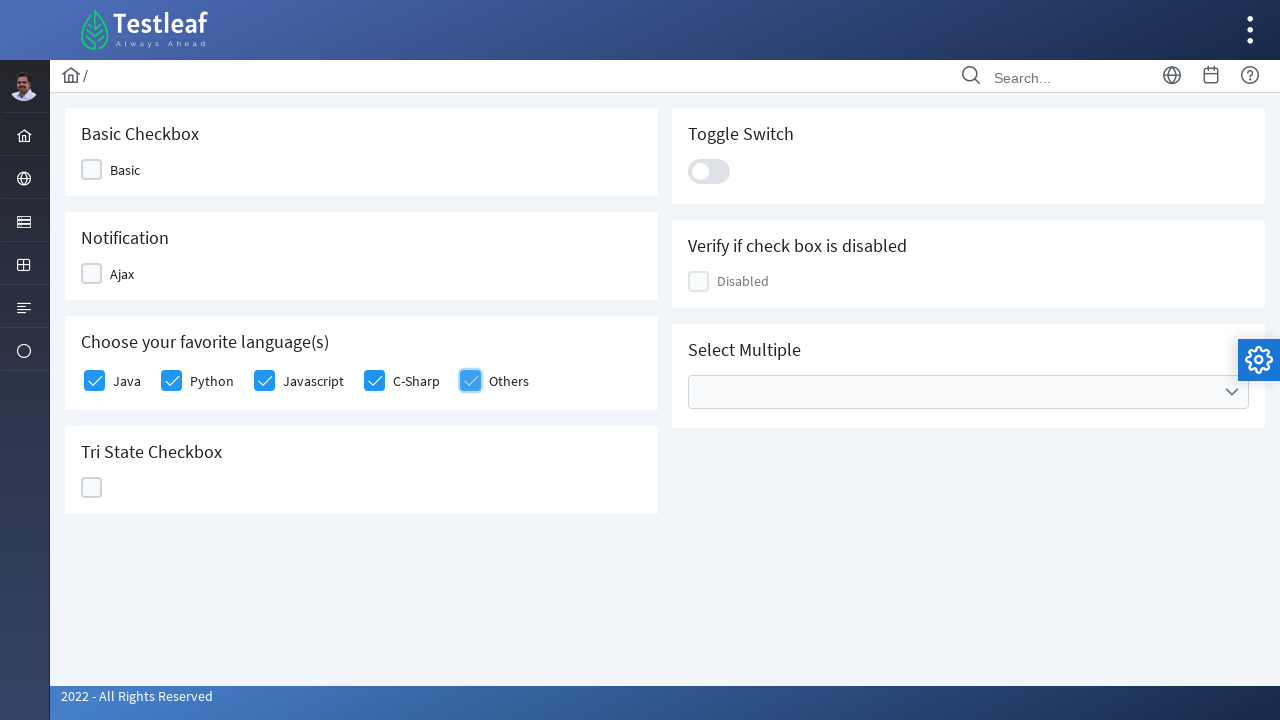

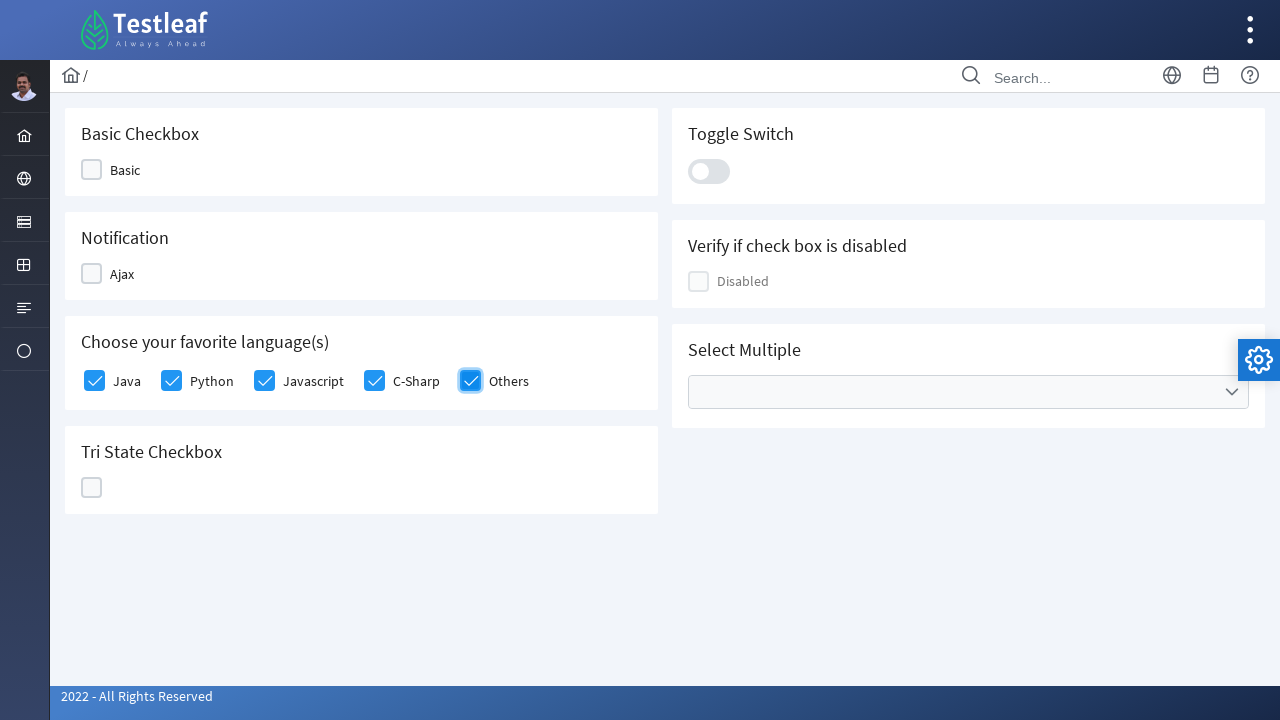